Tests checkbox functionality by clicking on two checkboxes on a form page

Starting URL: https://formy-project.herokuapp.com/checkbox

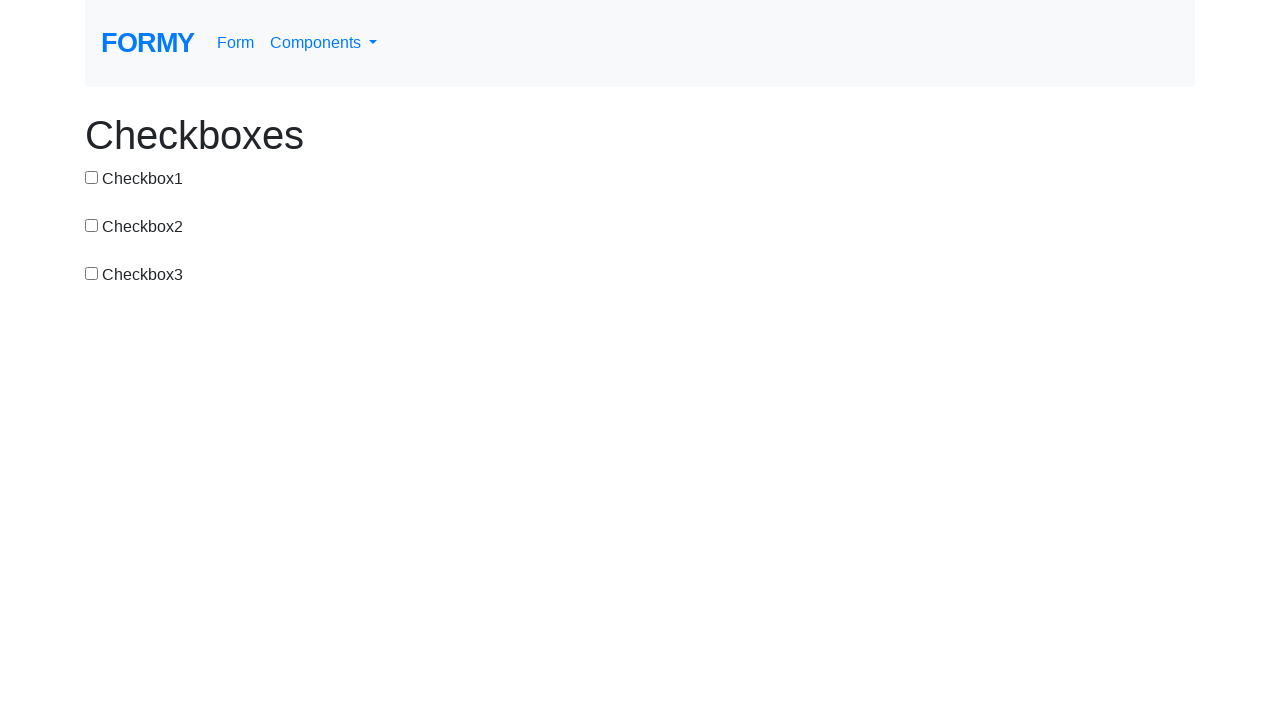

Clicked the first checkbox at (92, 177) on #checkbox-1
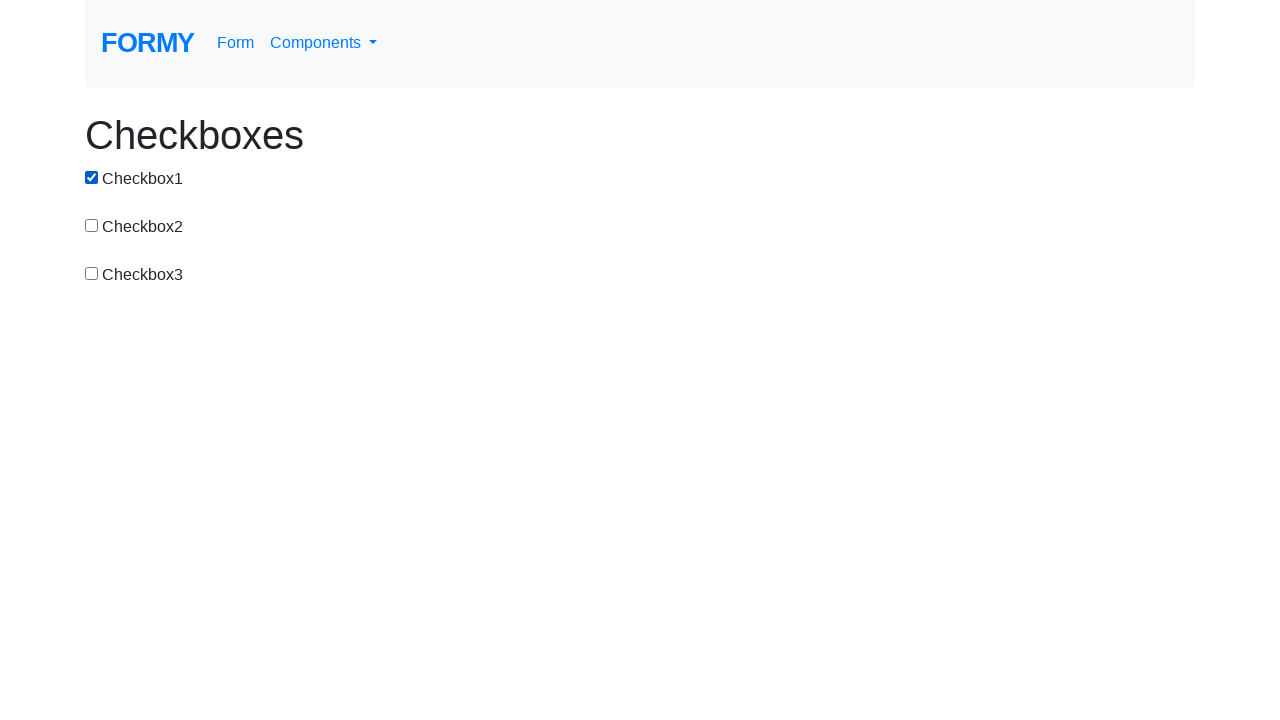

Clicked the second checkbox at (92, 225) on #checkbox-2
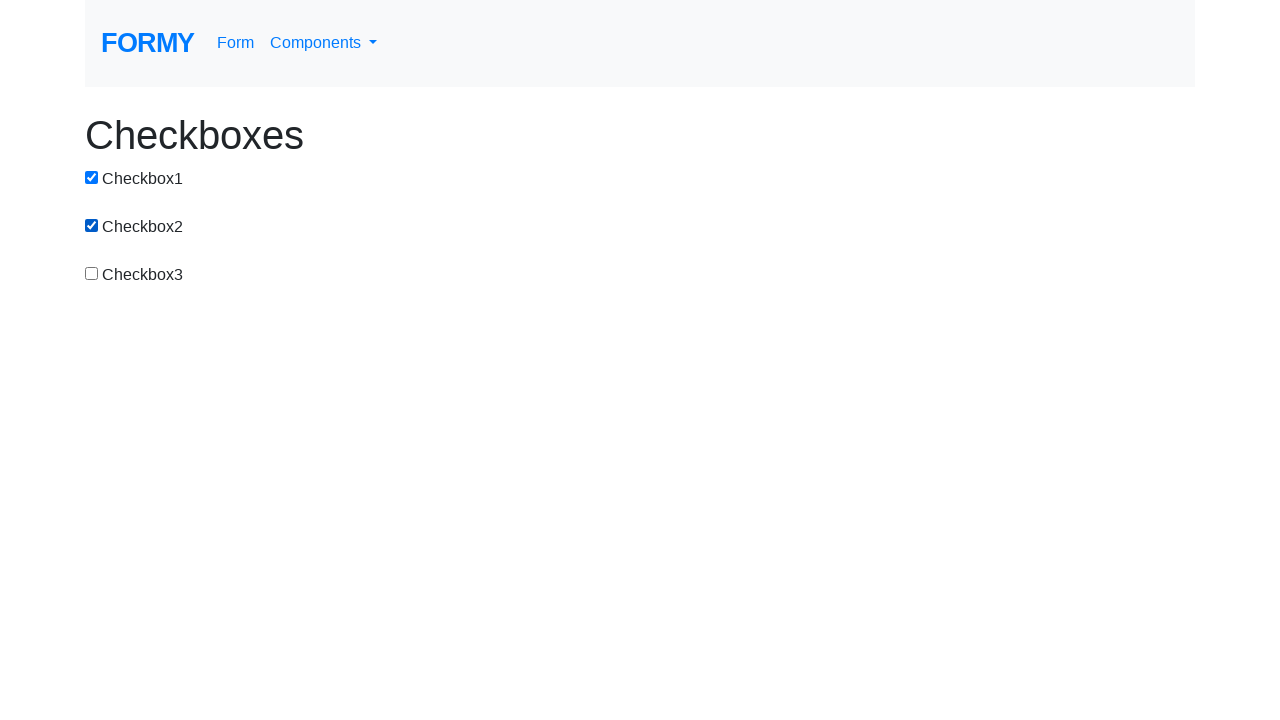

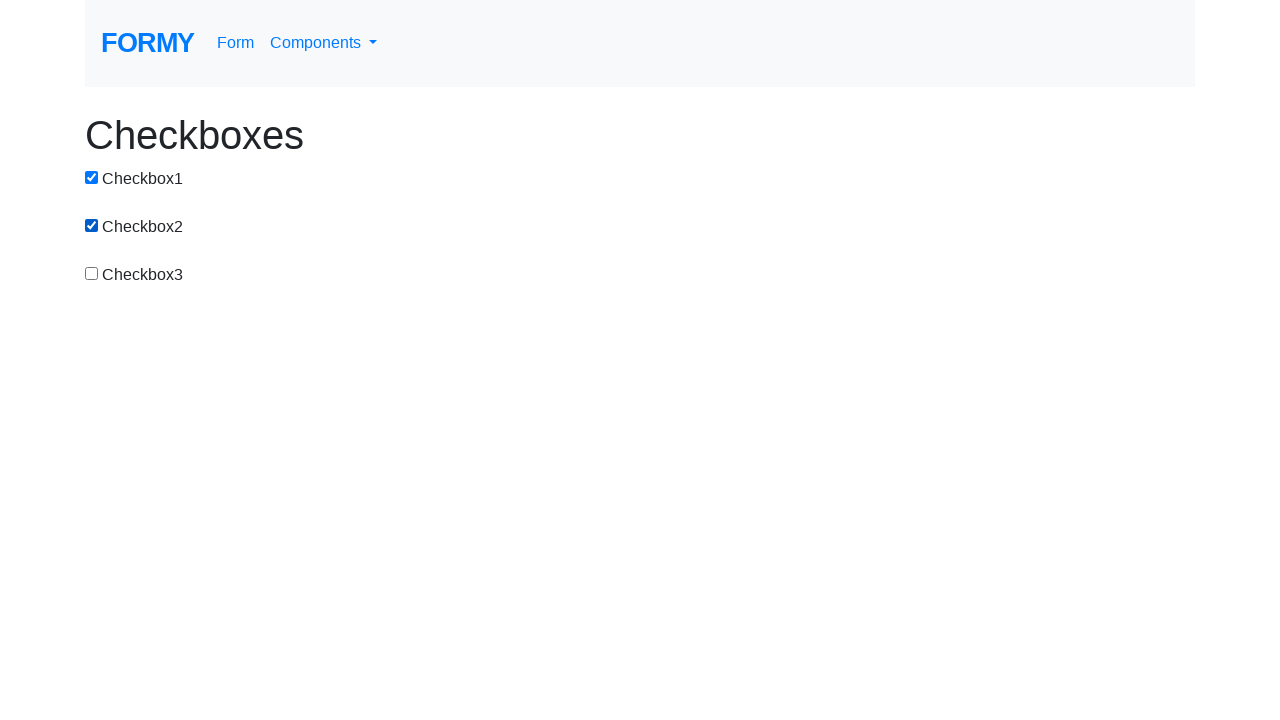